Tests opening a new window and verifies the background color of the new page.

Starting URL: https://demoqa.com/browser-windows

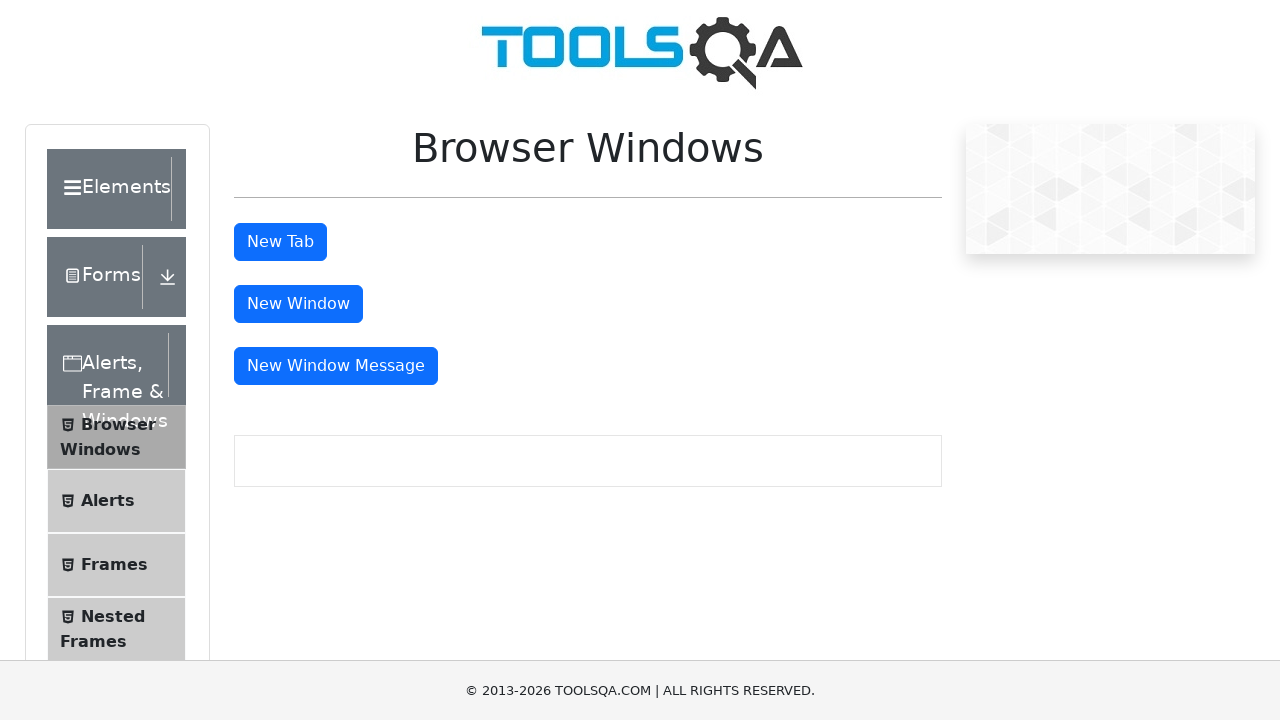

Clicked window button to open new window at (298, 304) on #windowButton
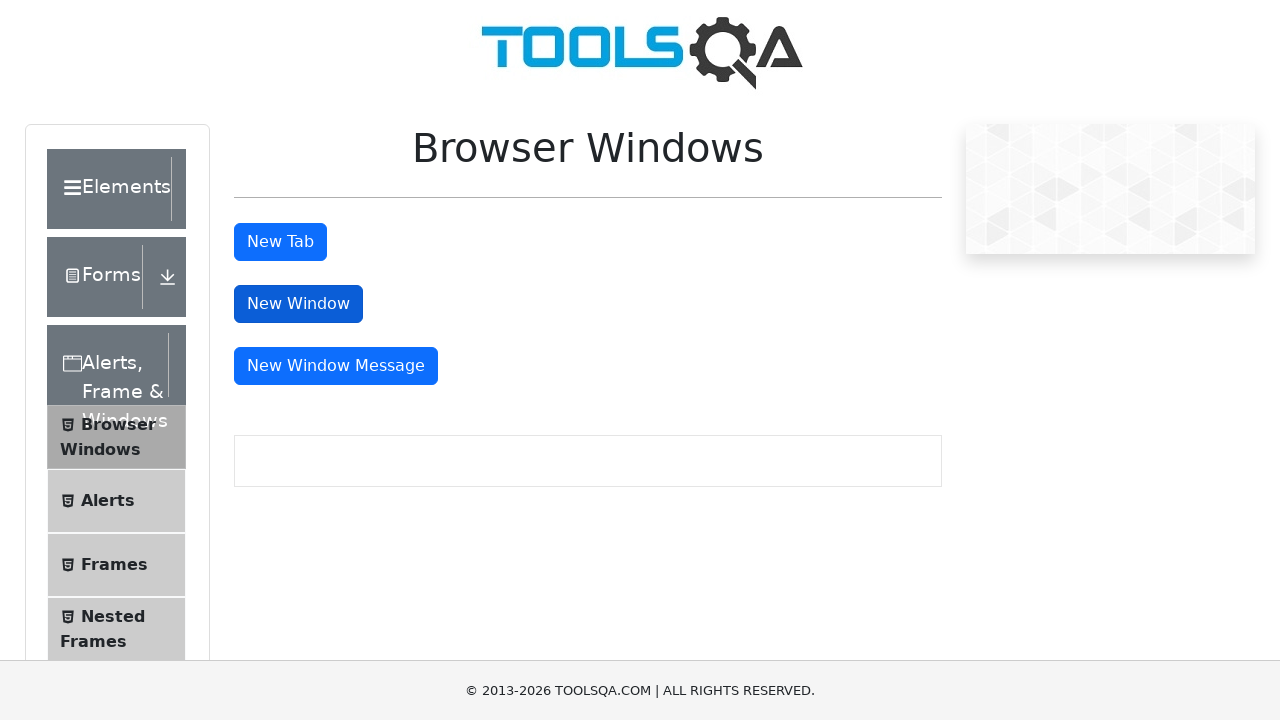

New window opened and captured
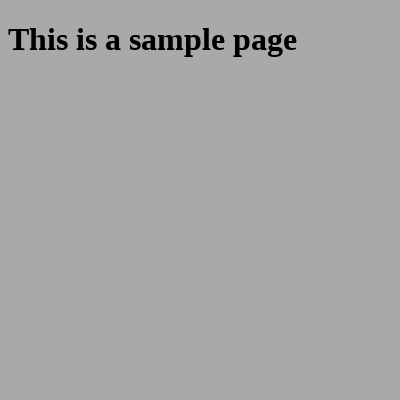

New page fully loaded
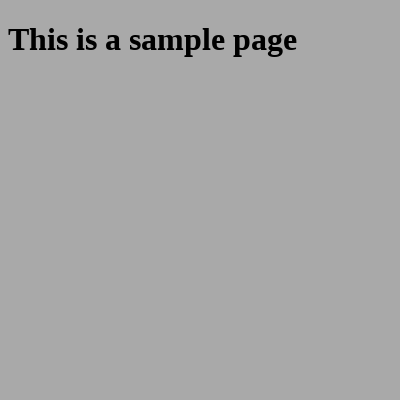

Retrieved background color: rgb(169, 169, 169)
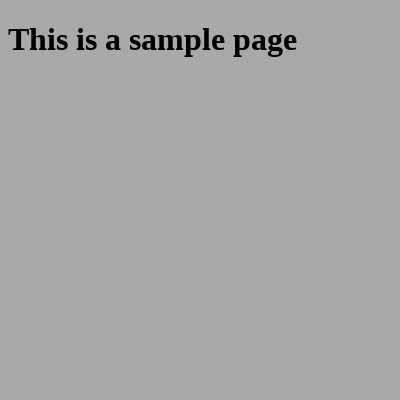

Verified background color matches expected rgb(169, 169, 169)
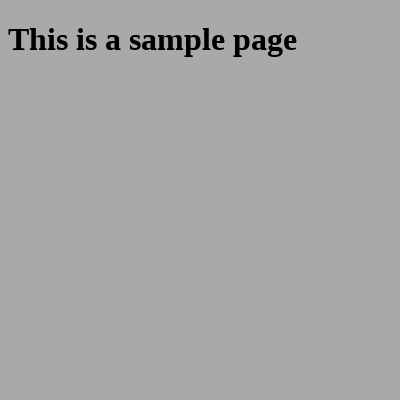

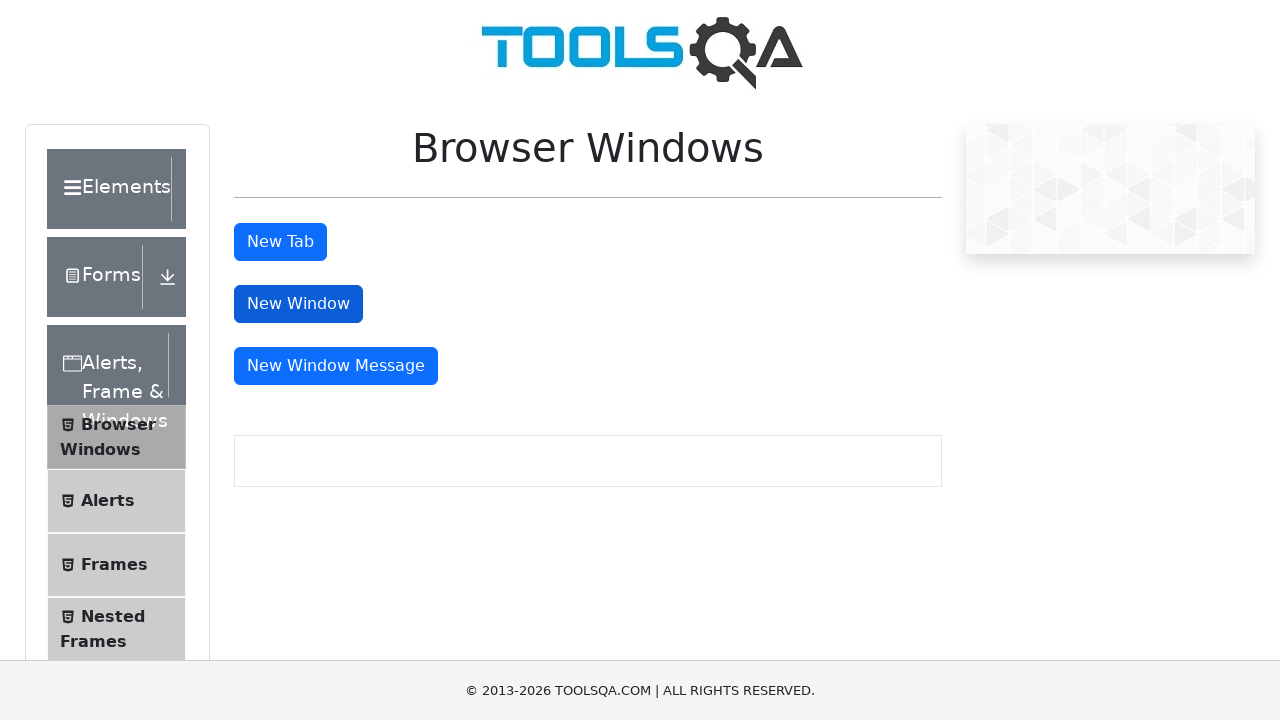